Fills out a form including name, email, password, checkboxes and dropdown selections on an Angular practice page

Starting URL: https://rahulshettyacademy.com/angularpractice/

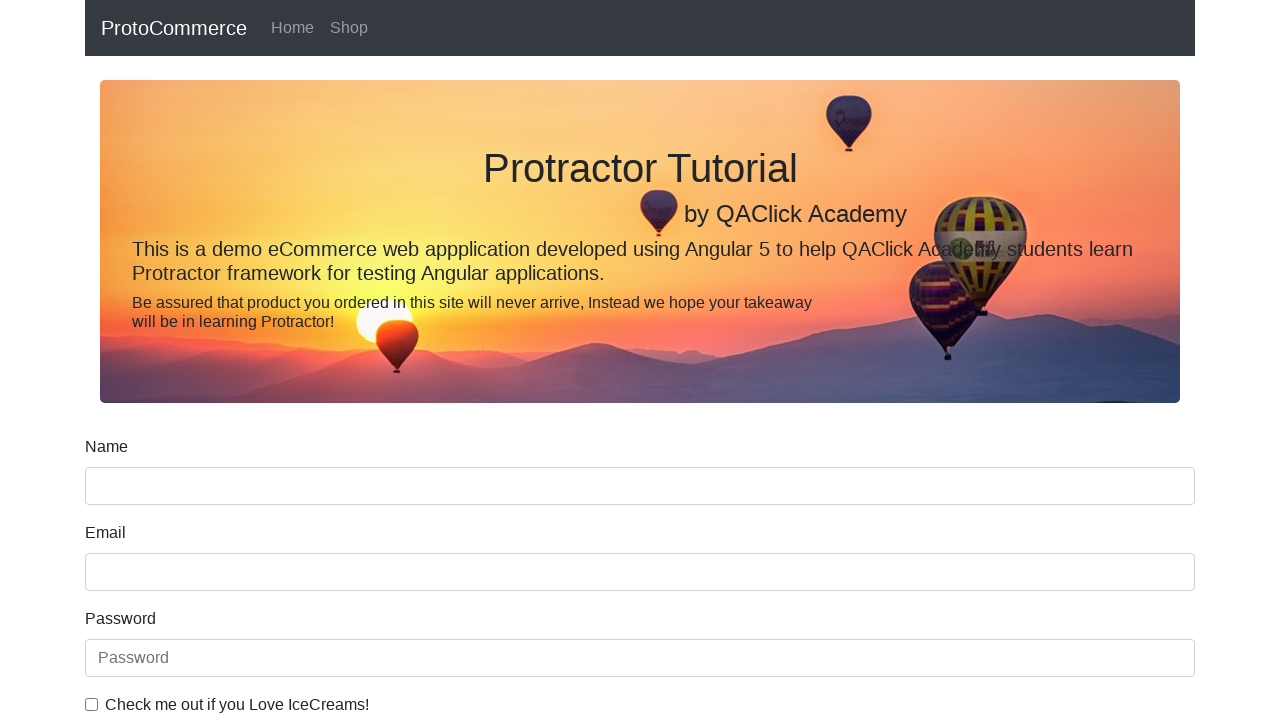

Clicked Employed radio button at (326, 360) on internal:label="Employed"i
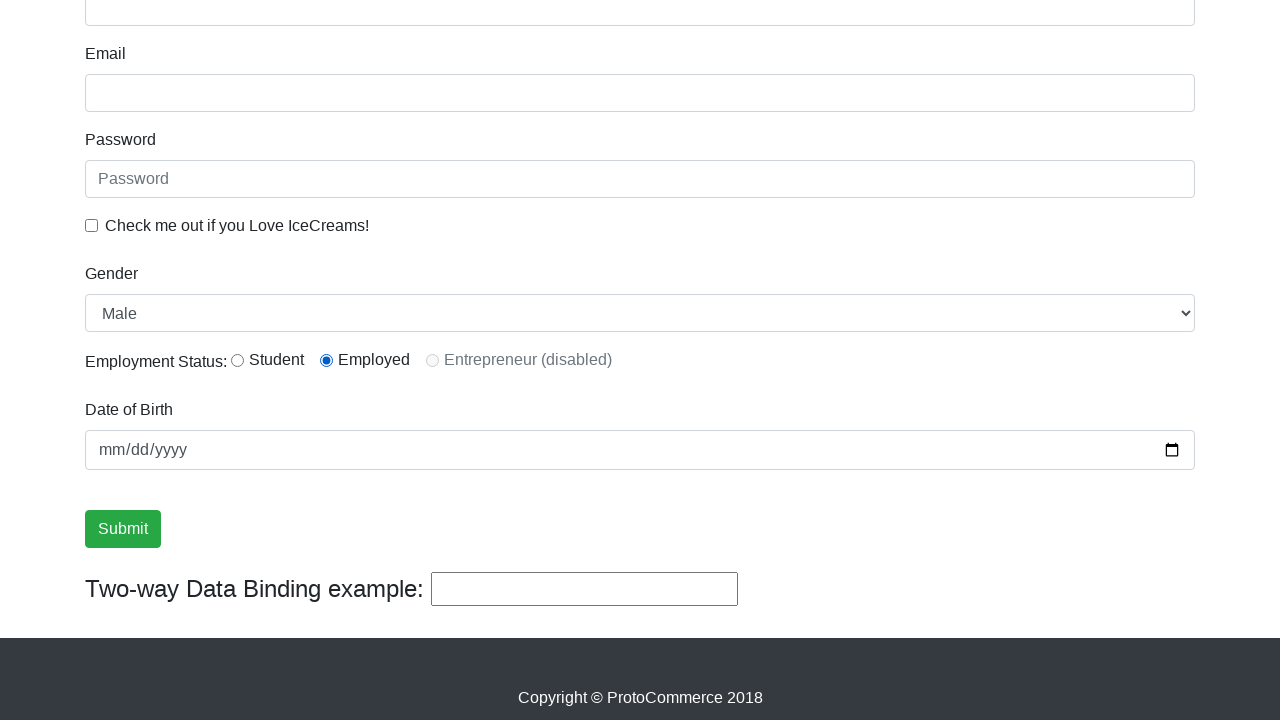

Filled name field with 'Ashutosh sharma' on input[name='name']:nth-child(1)
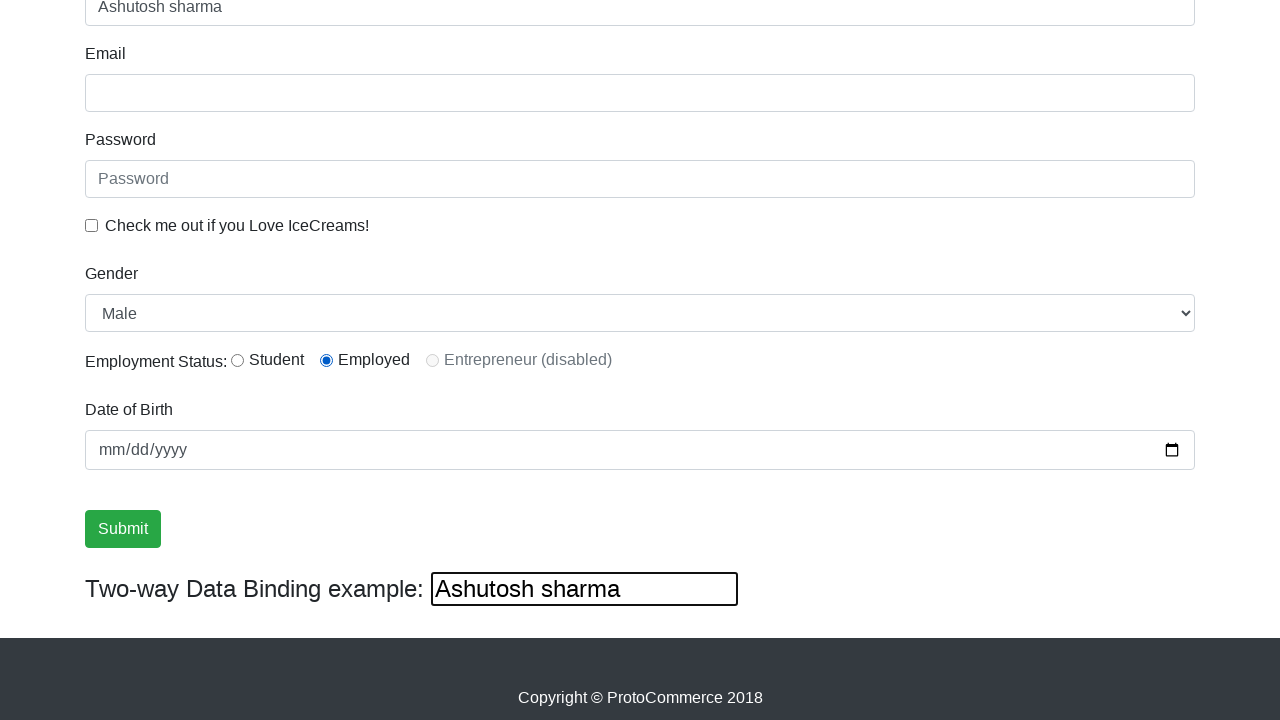

Filled email field with 'Ashu.atray143@gmail.com' on input[name='email']
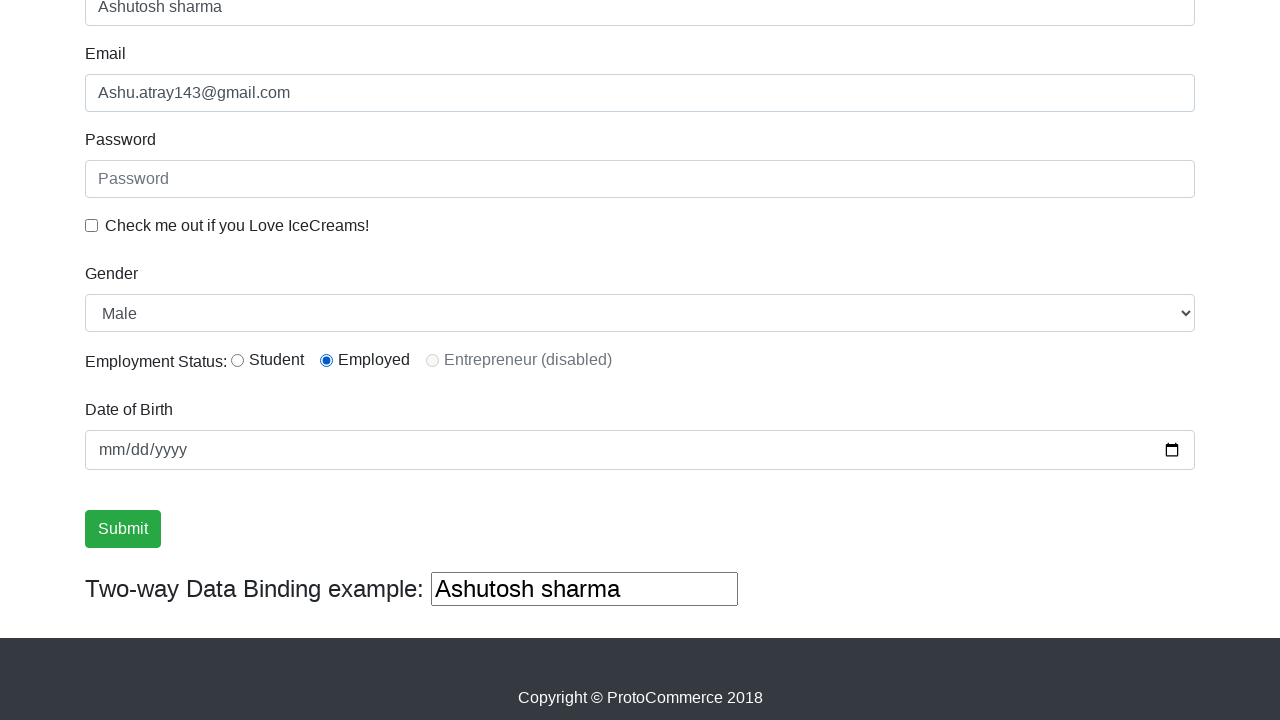

Filled password field with 'Ashu@1234' on #exampleInputPassword1
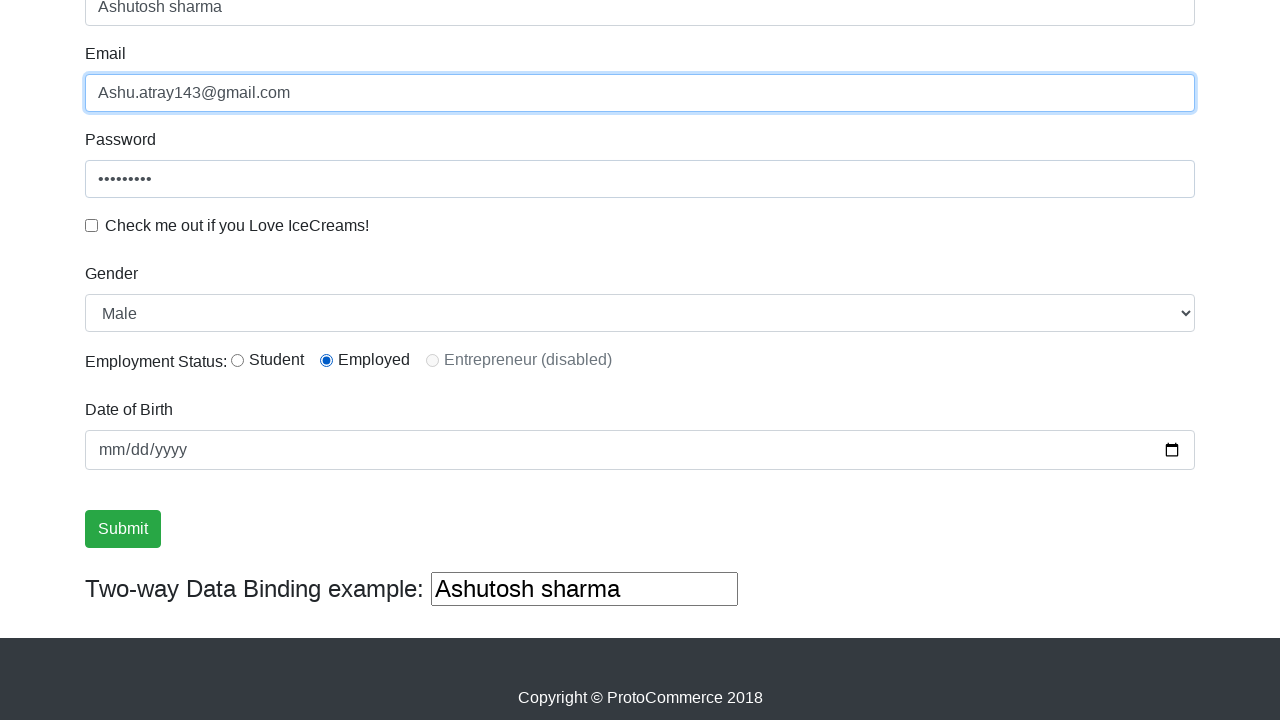

Checked ice cream checkbox at (92, 225) on internal:label="Check me out if you Love IceCreams!"i
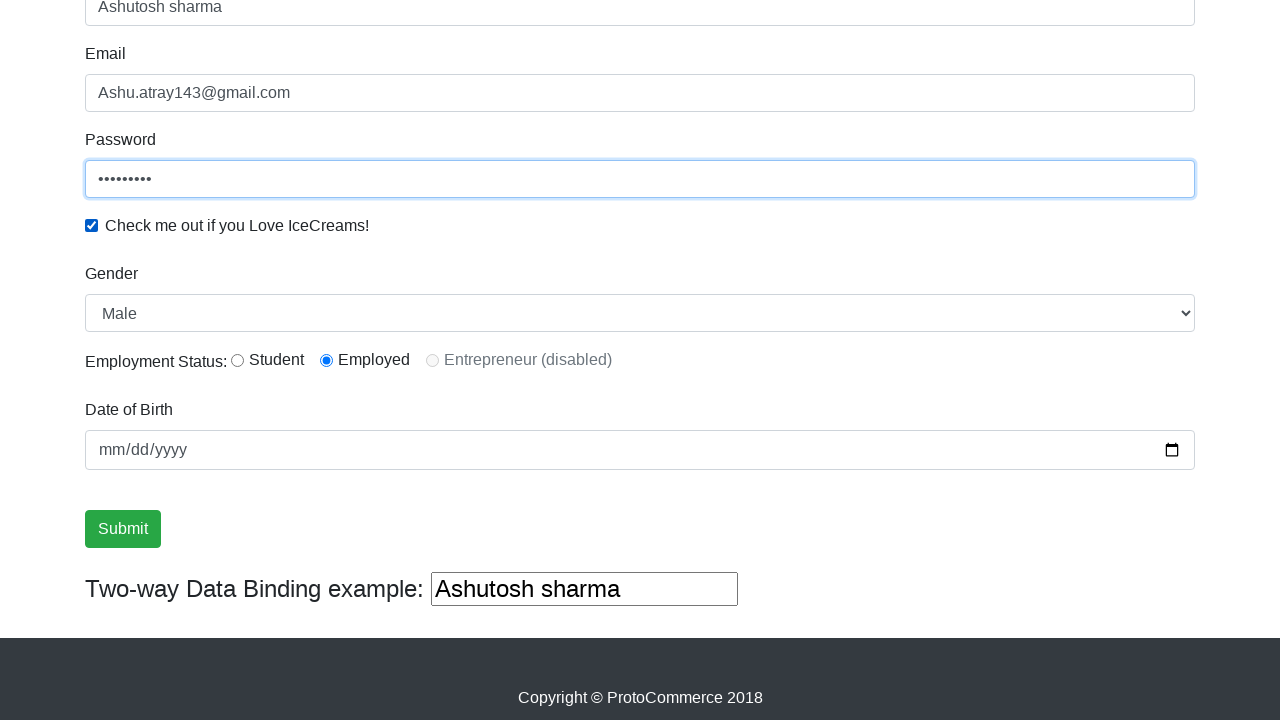

Selected 'Male' from Gender dropdown on internal:label="Gender"i
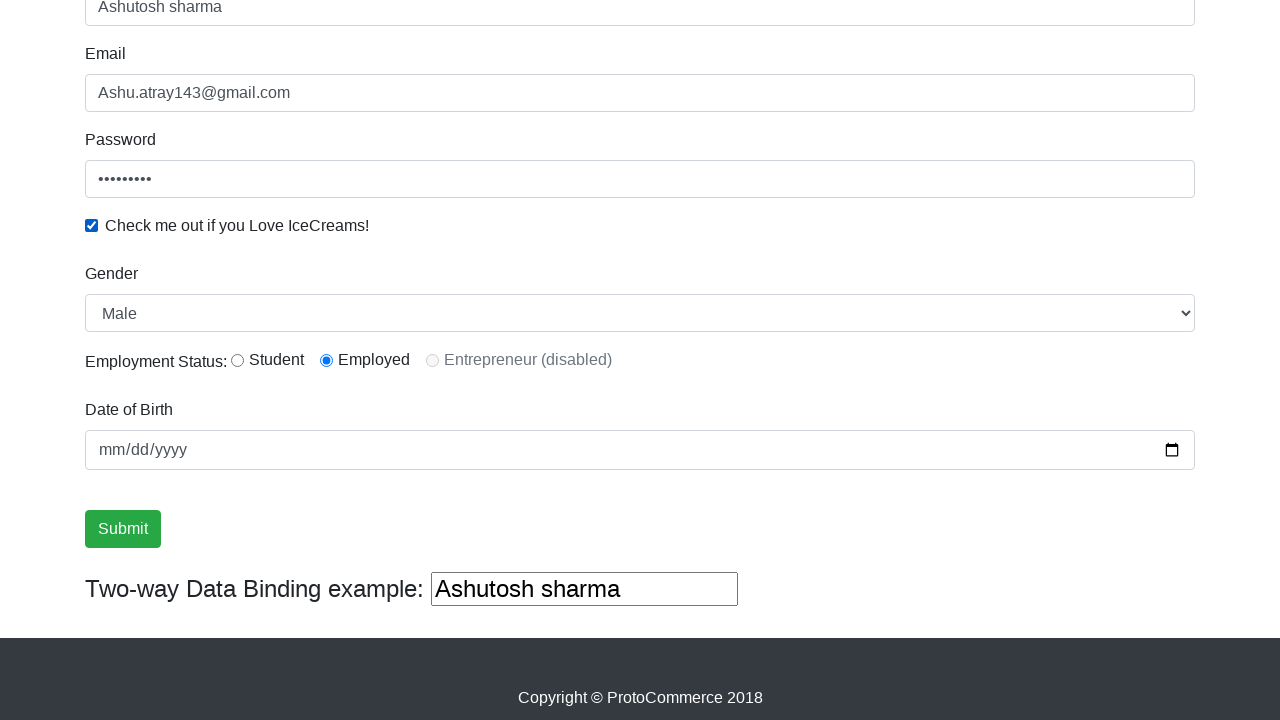

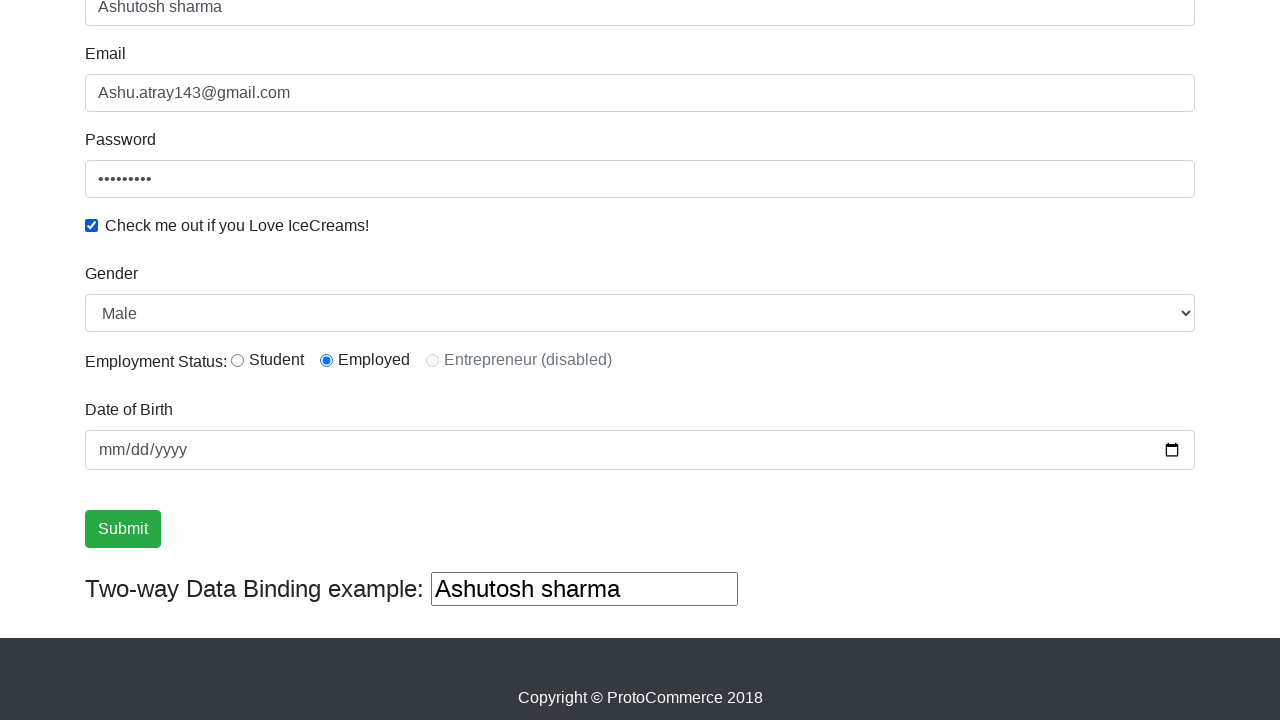